Tests form filling functionality by entering first name and last name values into a form on the Formy practice website

Starting URL: https://formy-project.herokuapp.com/form

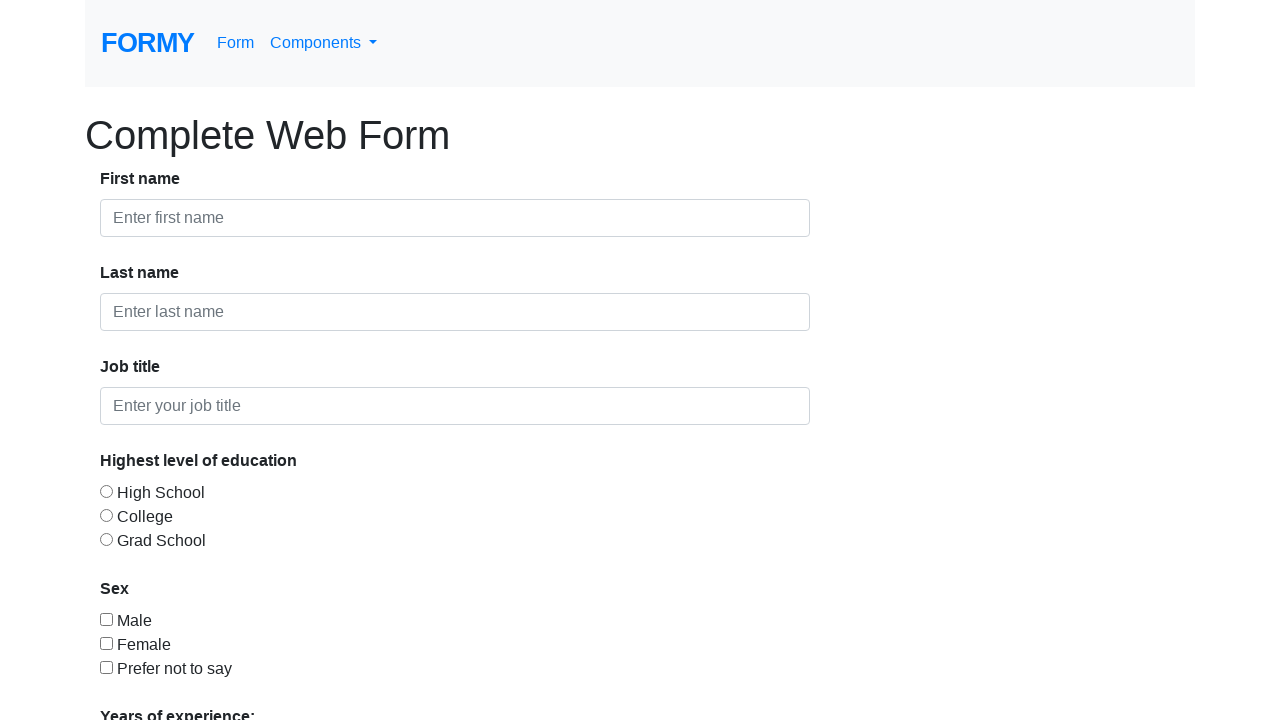

Filled first name field with 'Marius' on #first-name
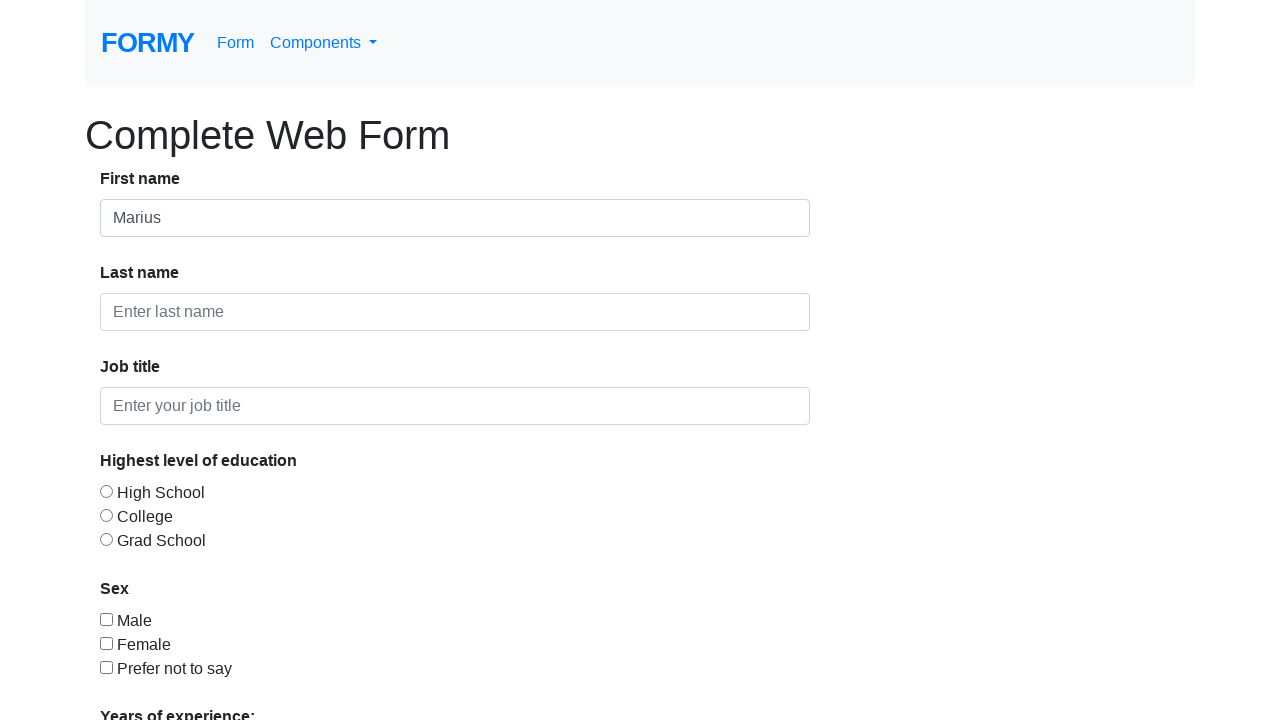

Filled last name field with 'BYe bye' on #last-name
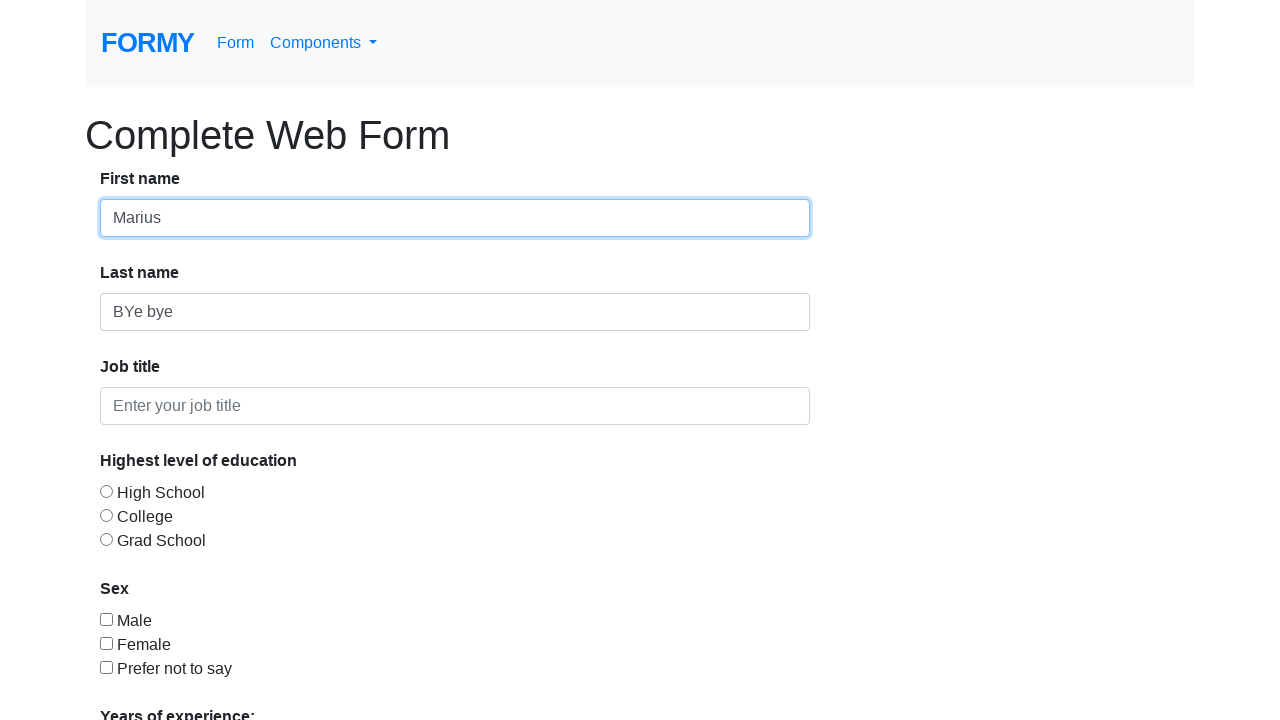

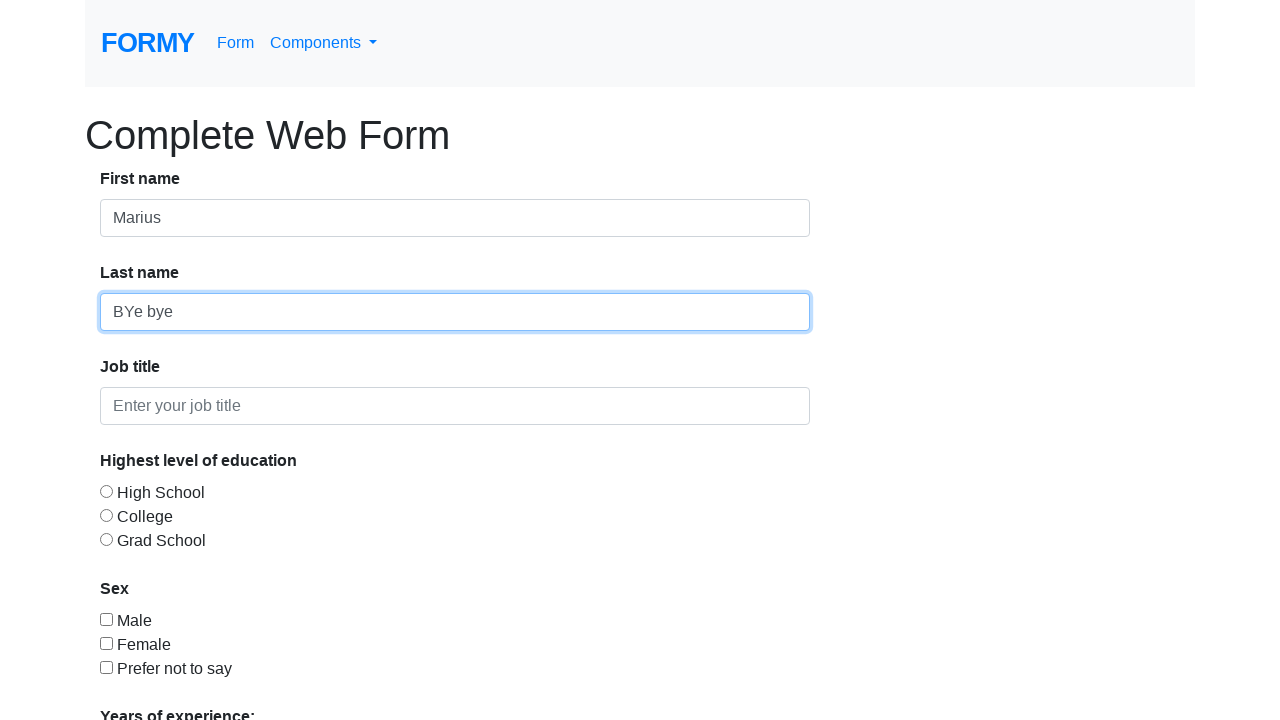